Tests that a todo item is removed if edited to an empty string

Starting URL: https://demo.playwright.dev/todomvc

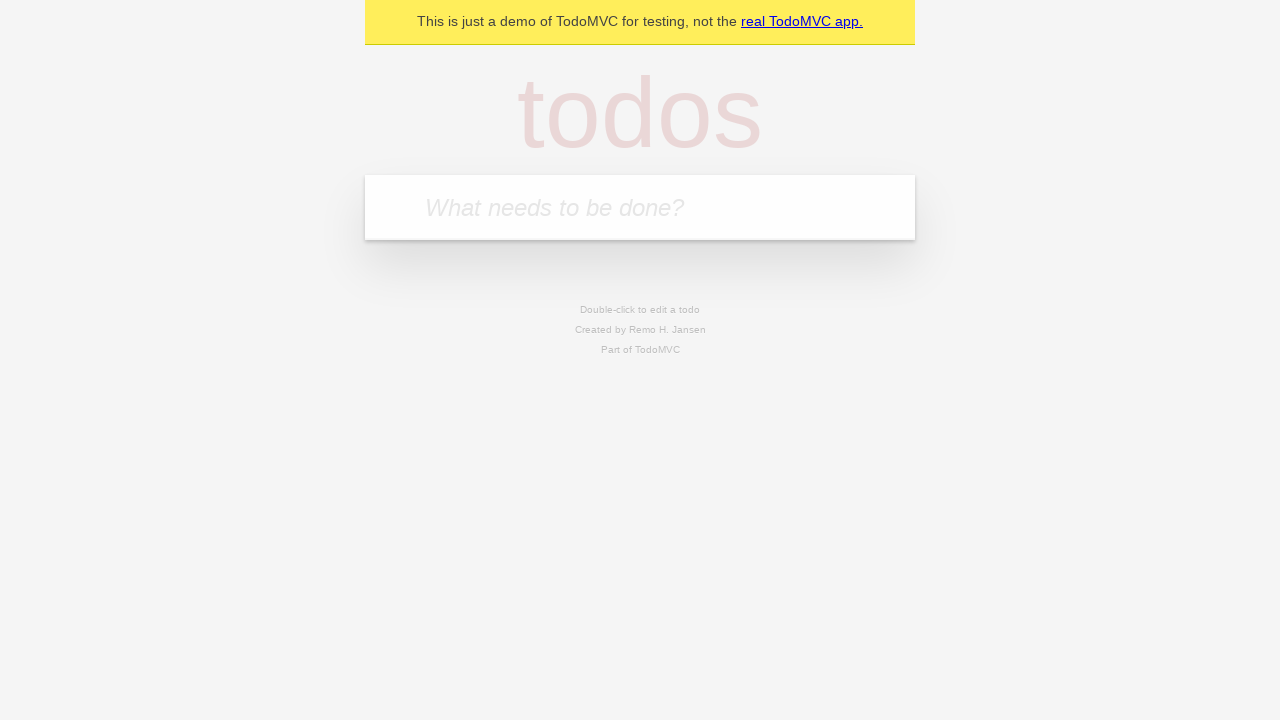

Filled new todo input with 'buy some cheese' on .new-todo
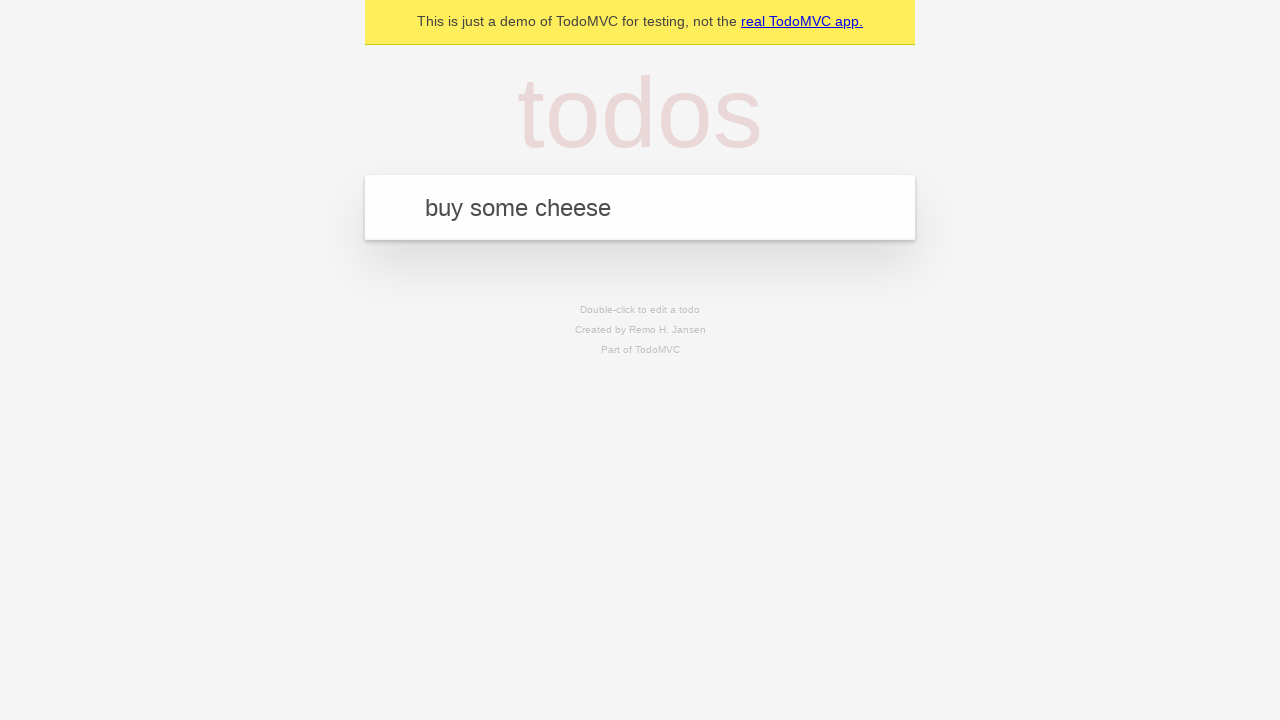

Pressed Enter to create first todo item on .new-todo
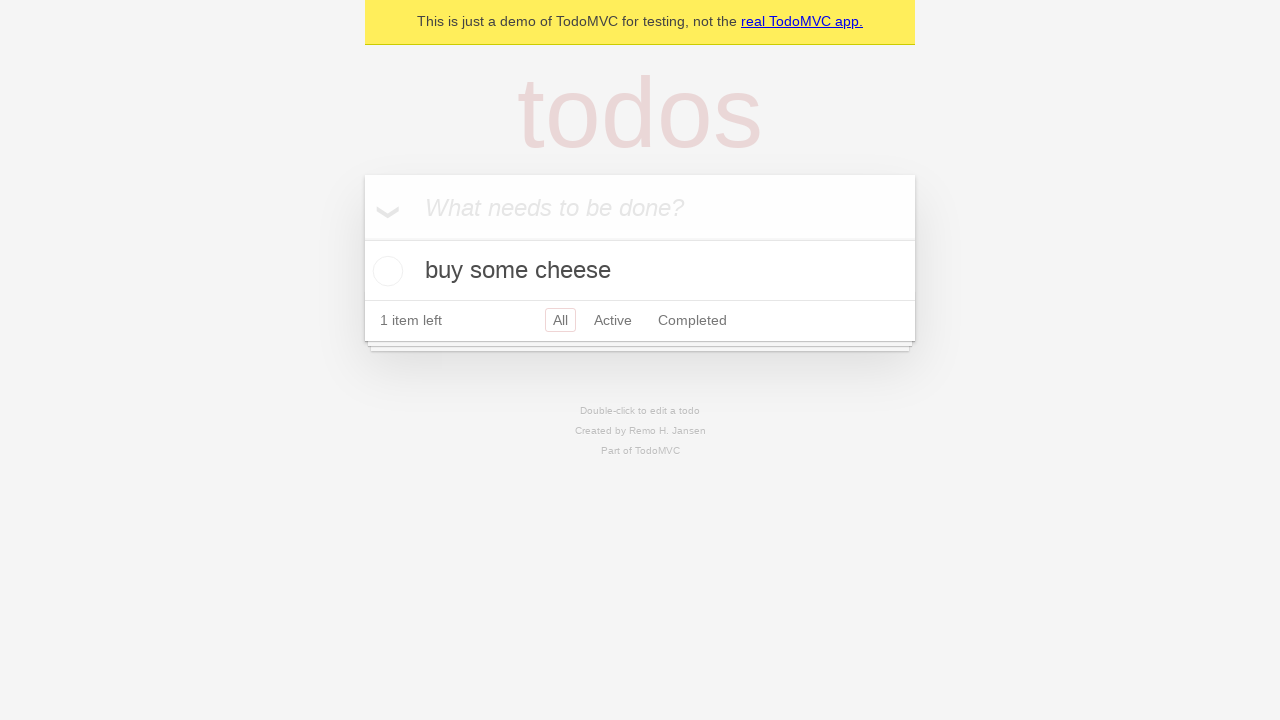

Filled new todo input with 'feed the cat' on .new-todo
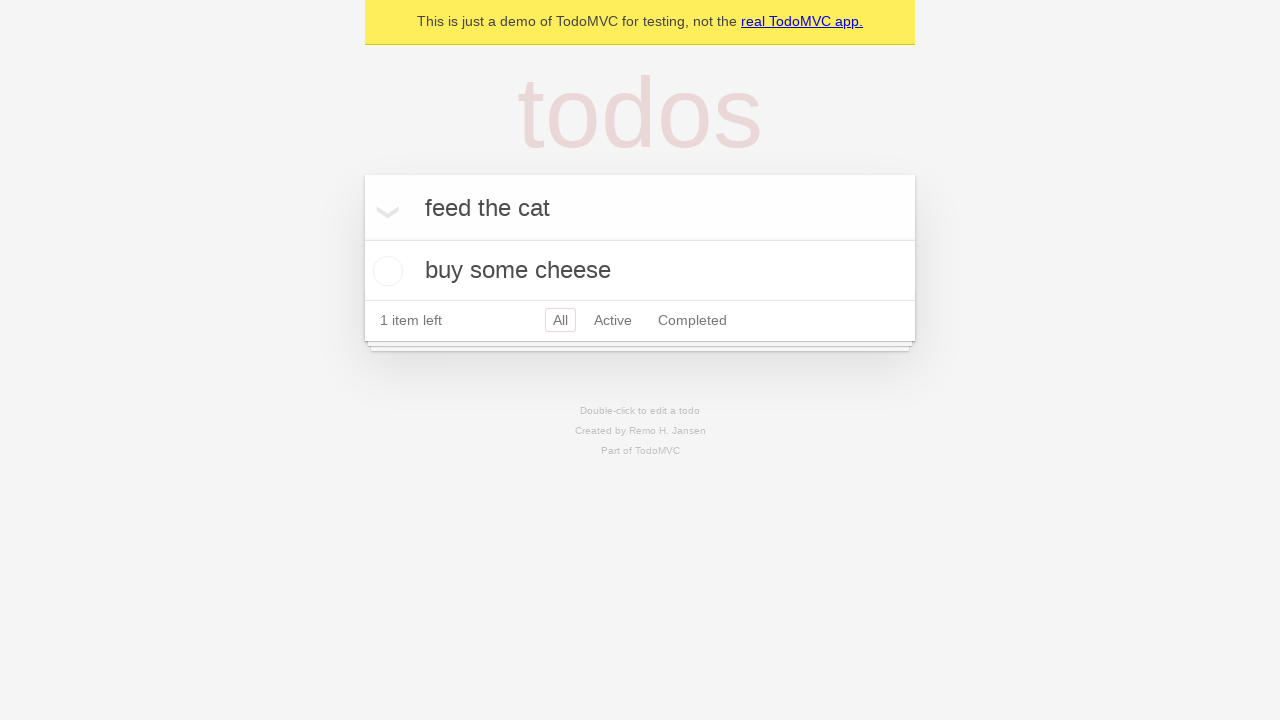

Pressed Enter to create second todo item on .new-todo
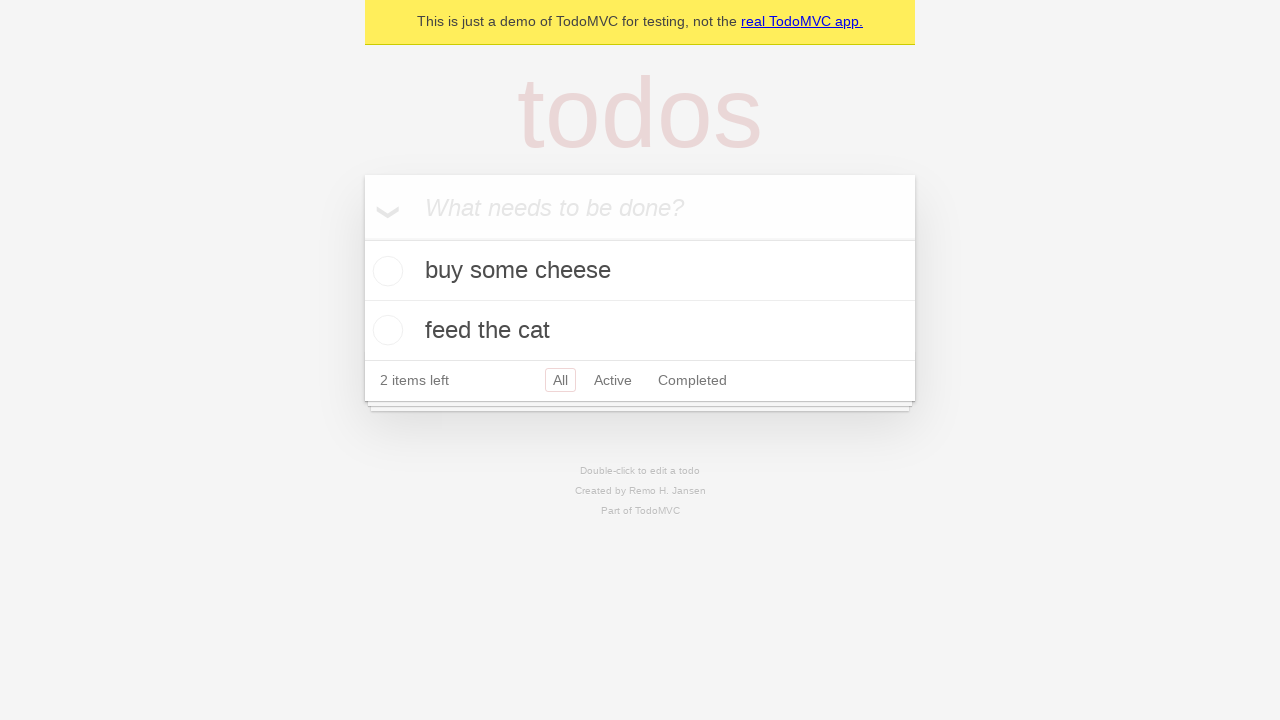

Filled new todo input with 'book a doctors appointment' on .new-todo
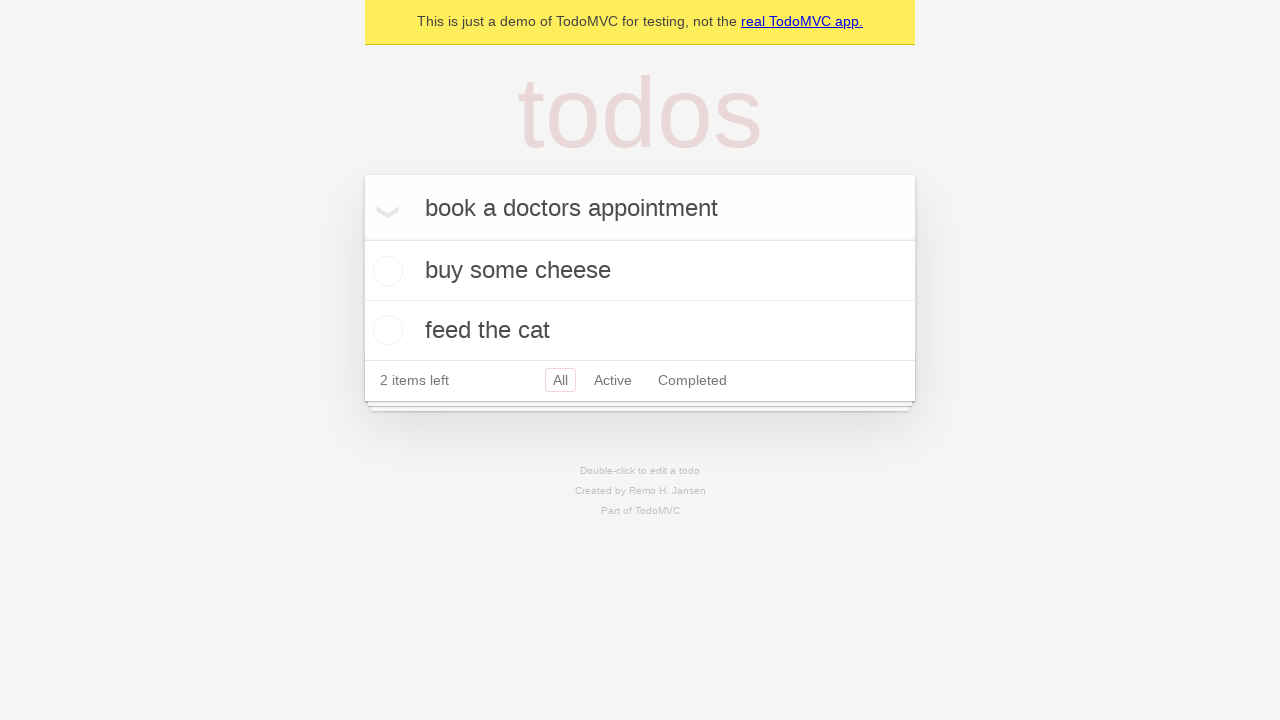

Pressed Enter to create third todo item on .new-todo
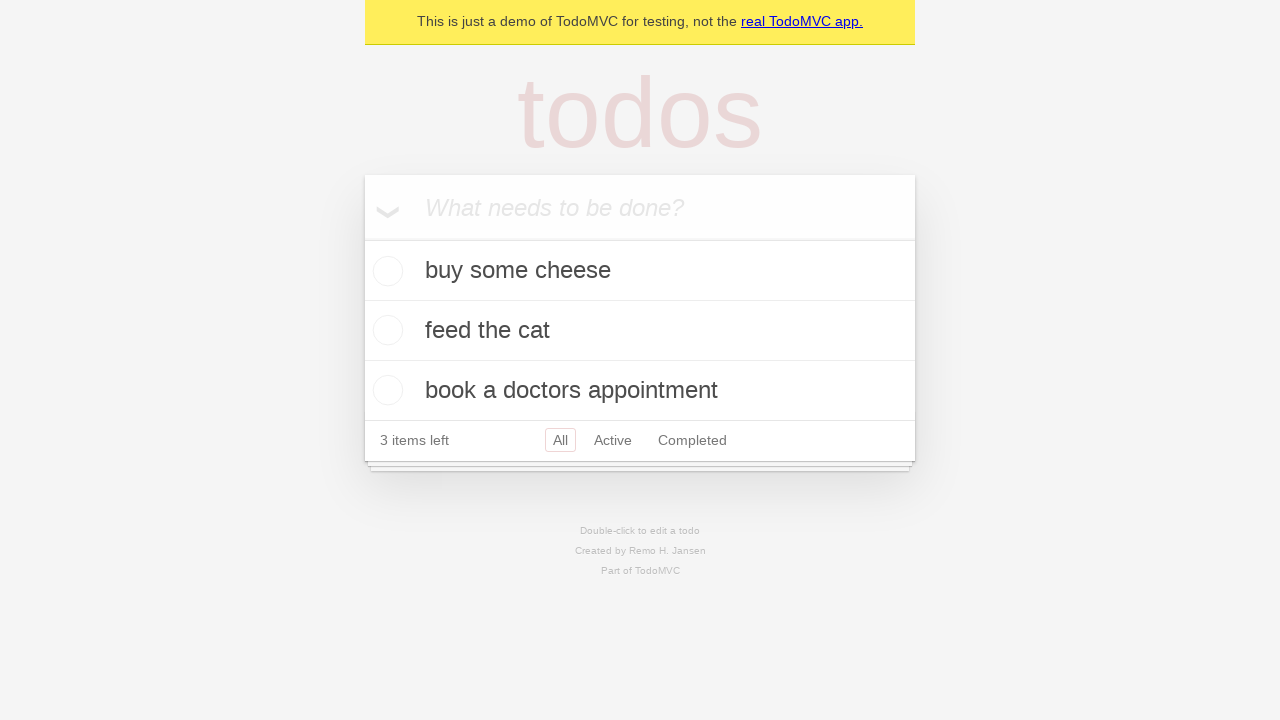

Waited for all 3 todo items to be visible in the list
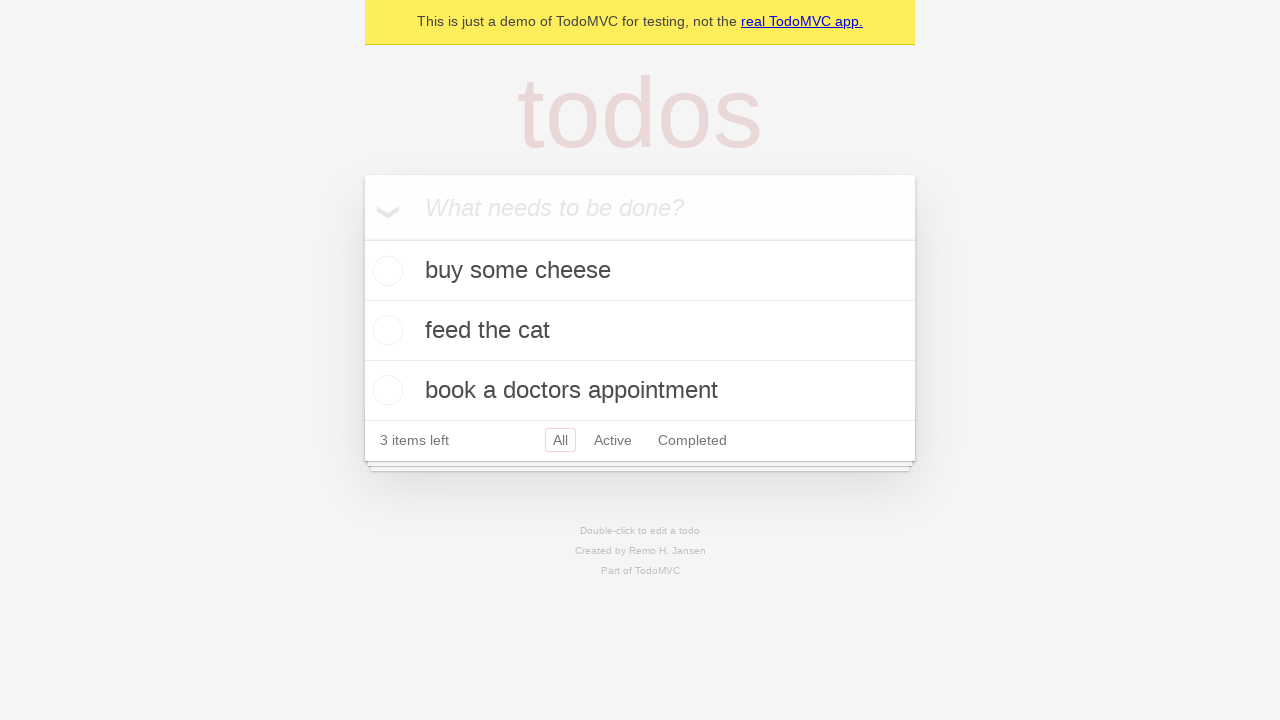

Double-clicked second todo item 'feed the cat' to enter edit mode at (640, 331) on .todo-list li >> nth=1
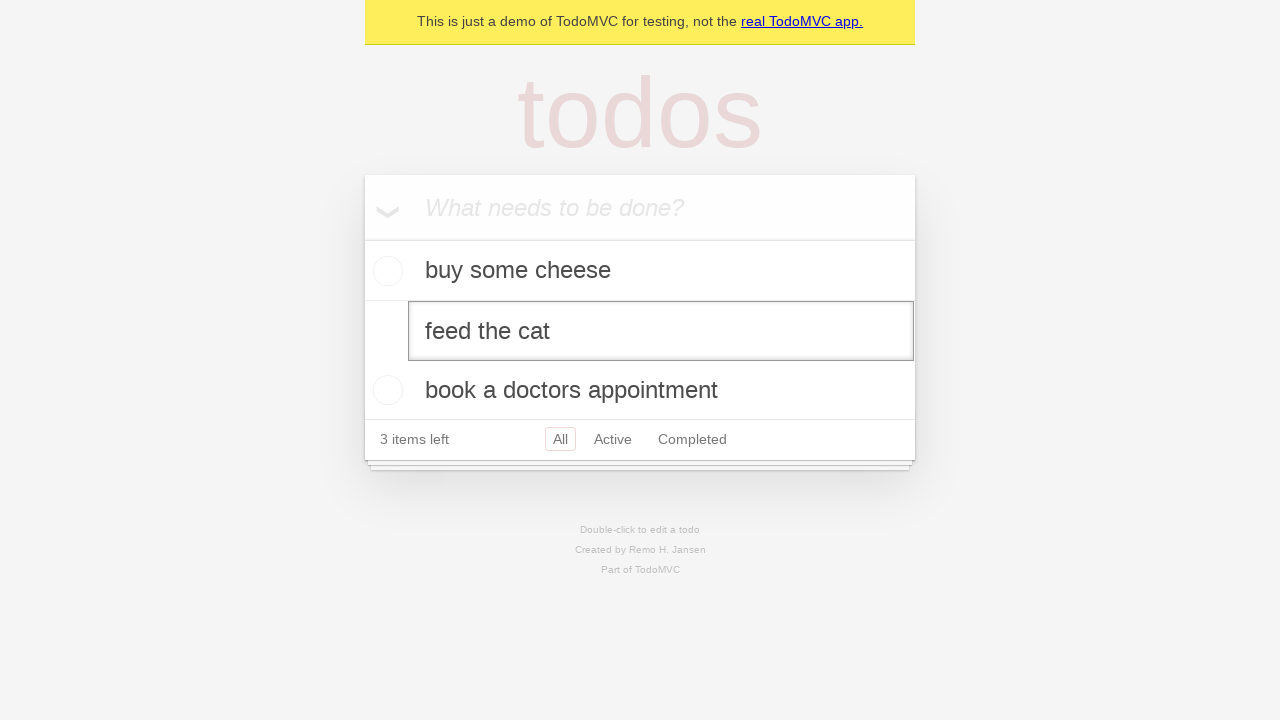

Cleared the text field by filling with empty string on .todo-list li >> nth=1 >> .edit
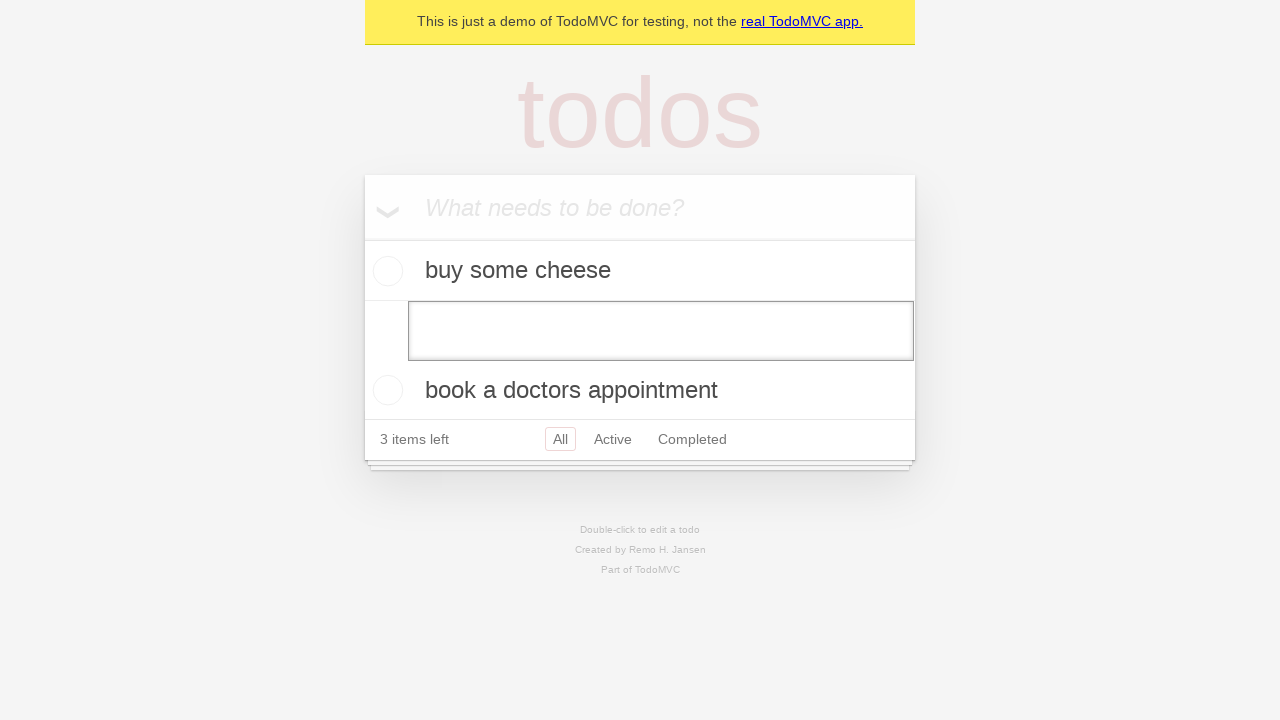

Pressed Enter to confirm edit with empty text, removing the todo item on .todo-list li >> nth=1 >> .edit
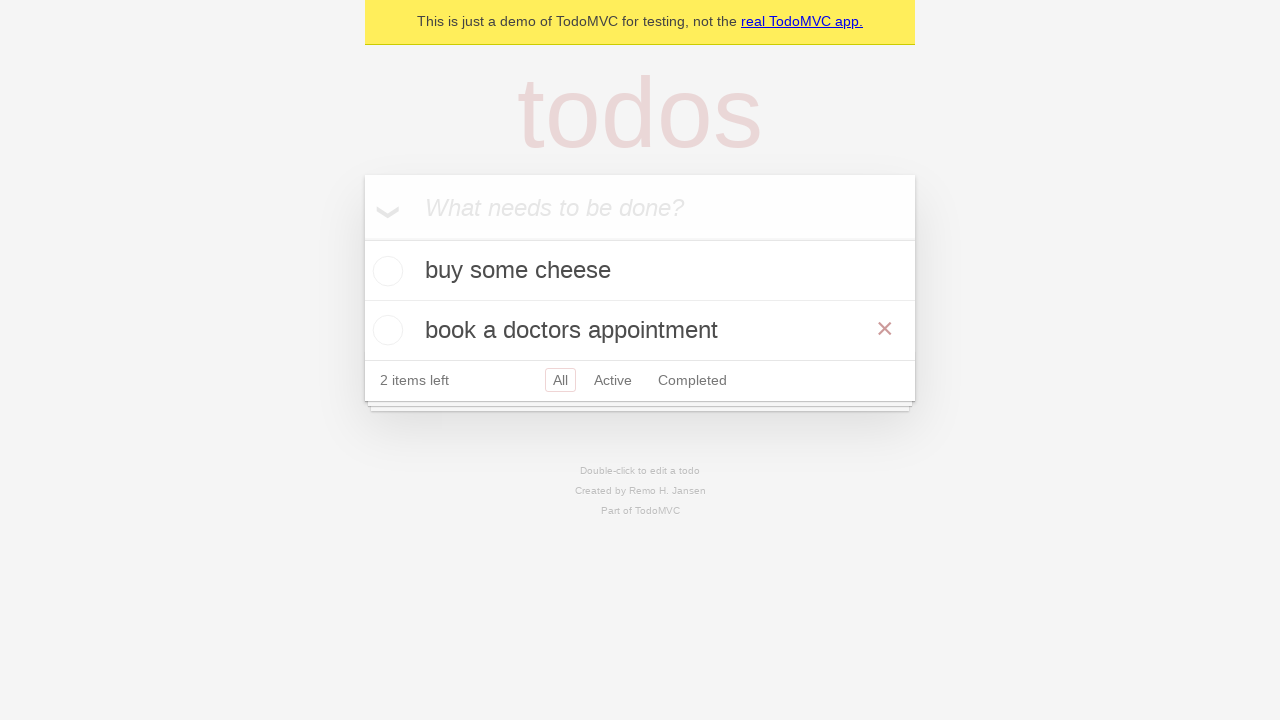

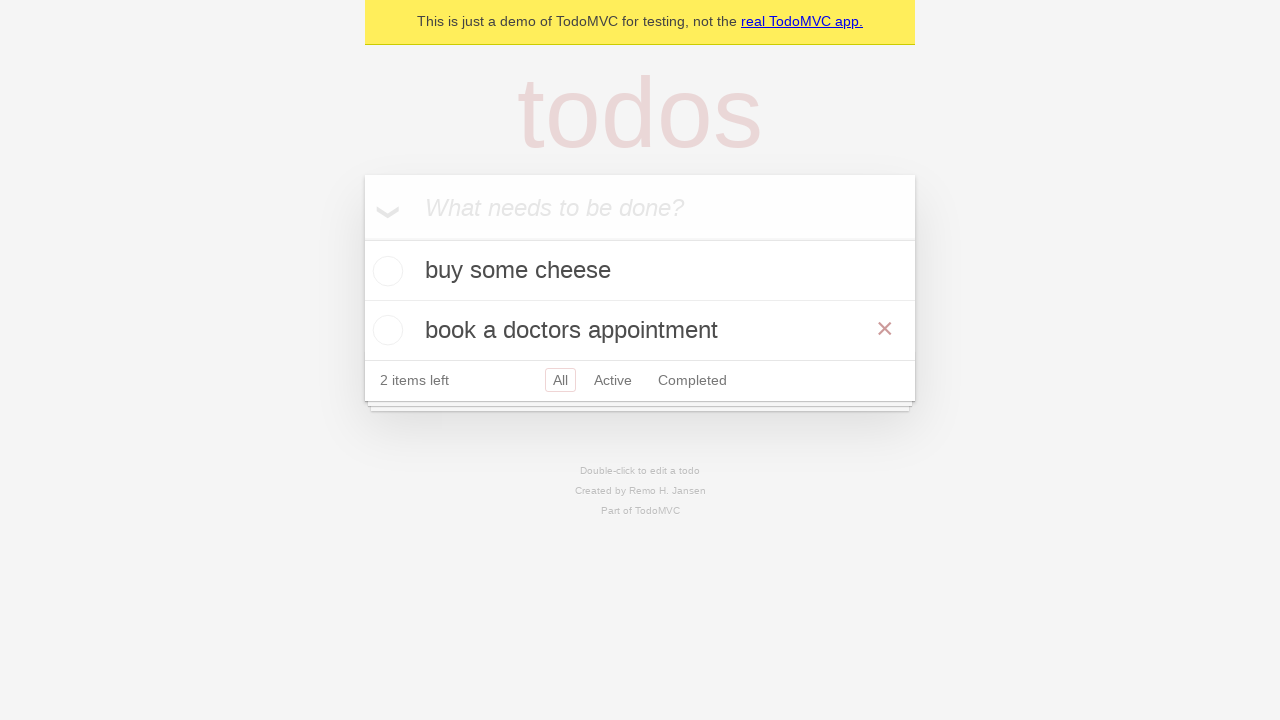